Navigates to italki community exercises page for Turkish language, scrolls down multiple times to load dynamic content, and clicks "show more" buttons to expand exercise entries.

Starting URL: https://www.italki.com/en/community/exercises?language=turkish

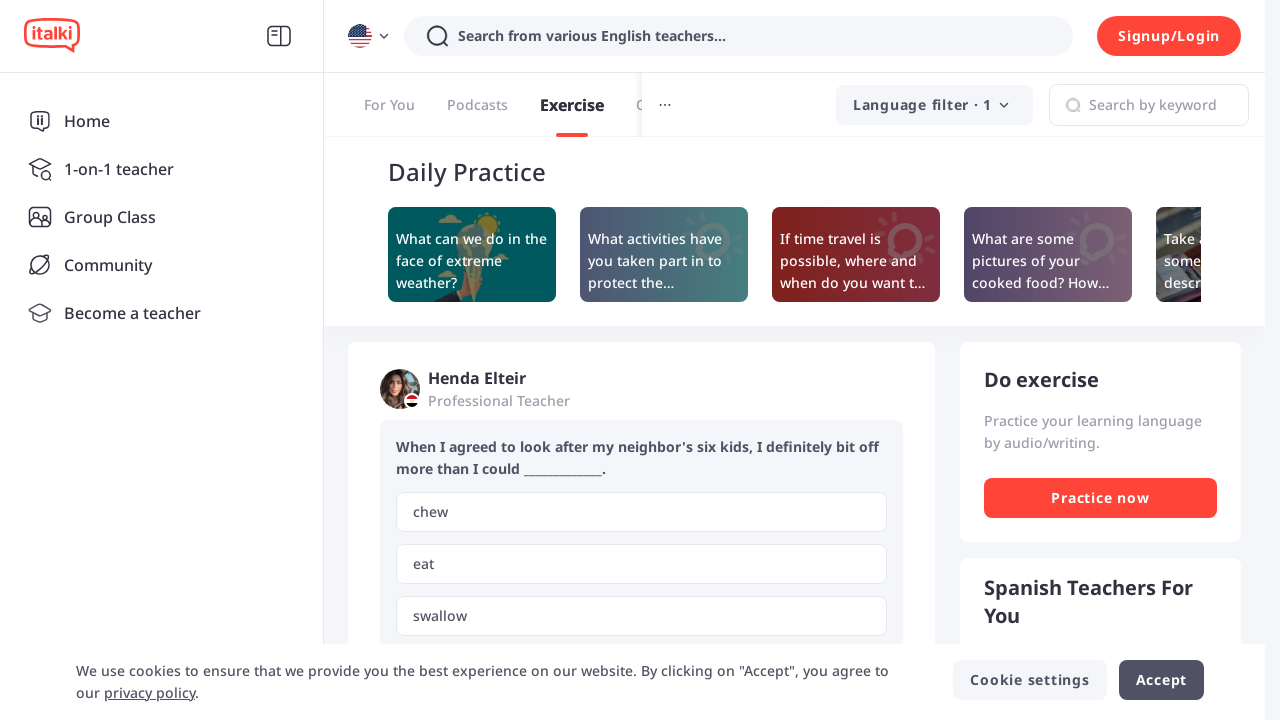

Scrolled to bottom of page (iteration 1/5)
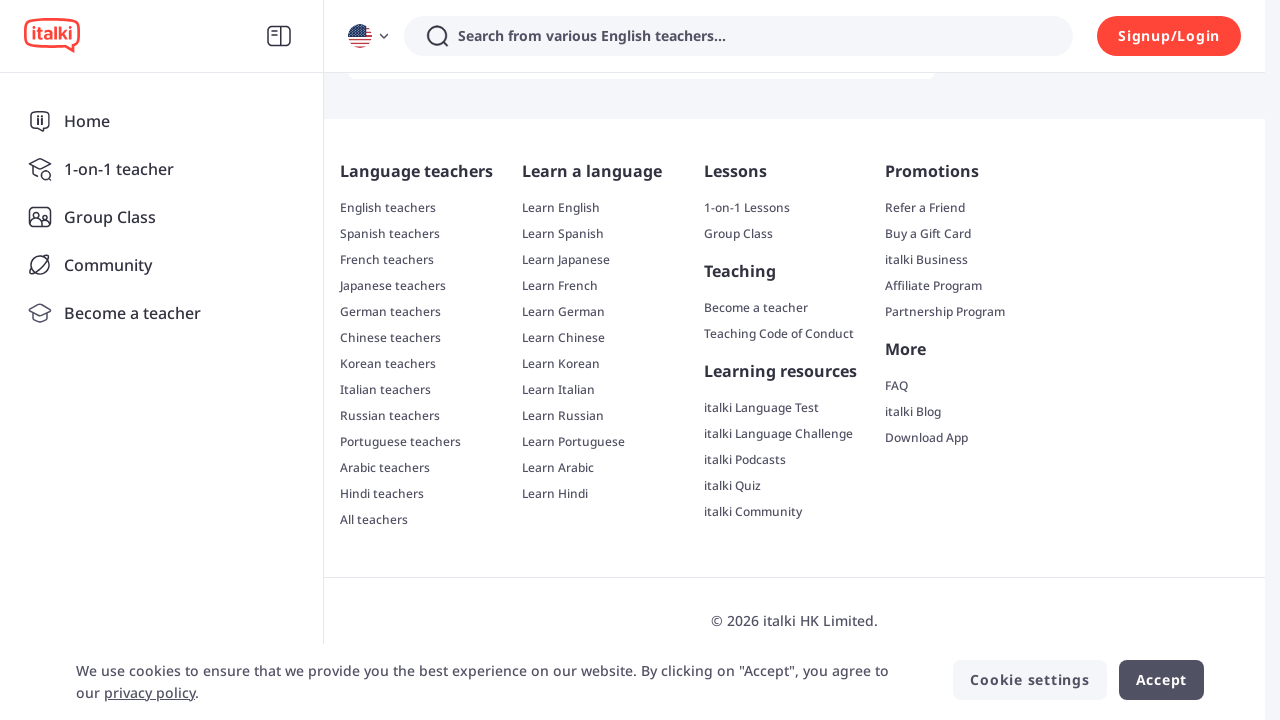

Waited 1 second for content to load
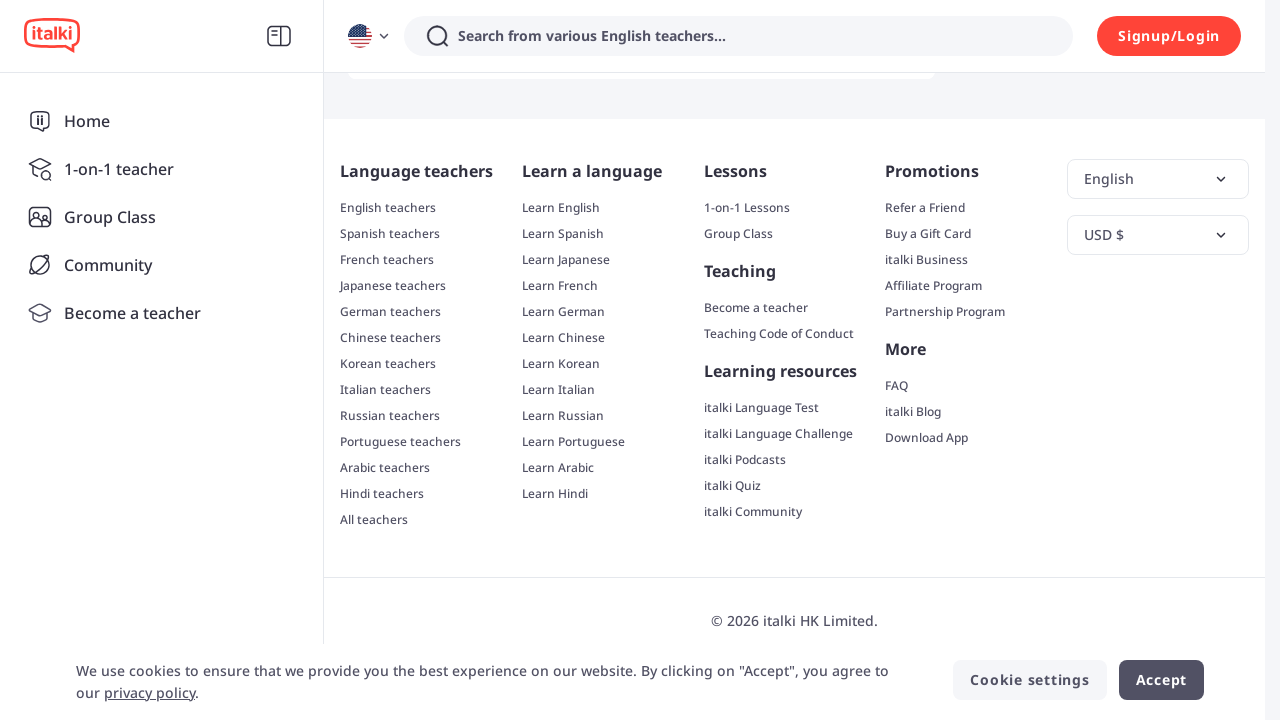

Clicked 'load more' button at (630, 360) on .text-normal
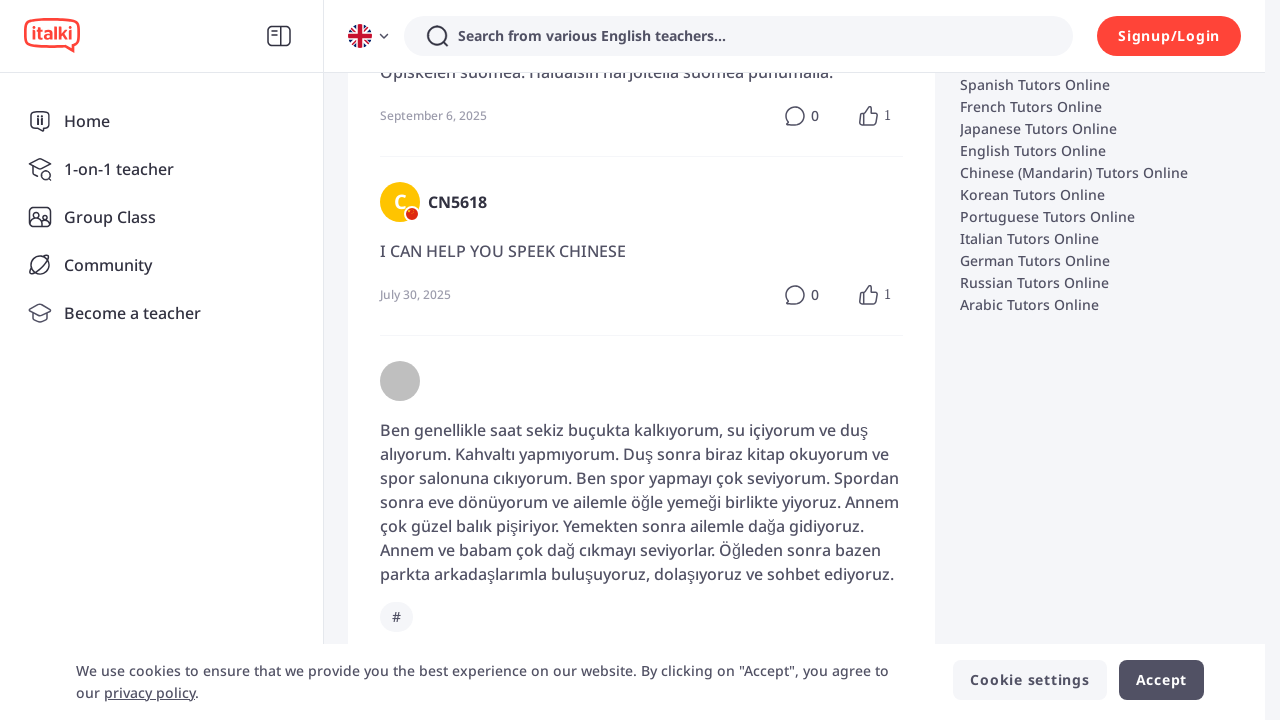

Scrolled to bottom of page (iteration 2/5)
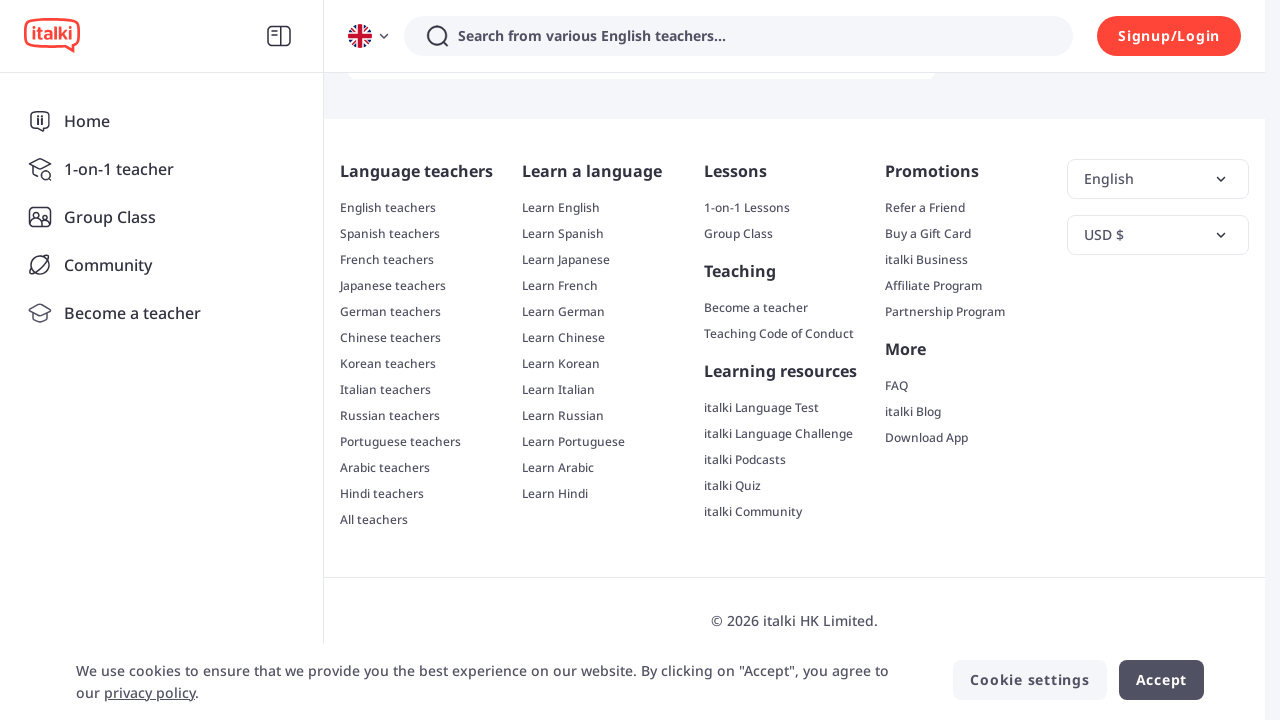

Waited 1 second for content to load
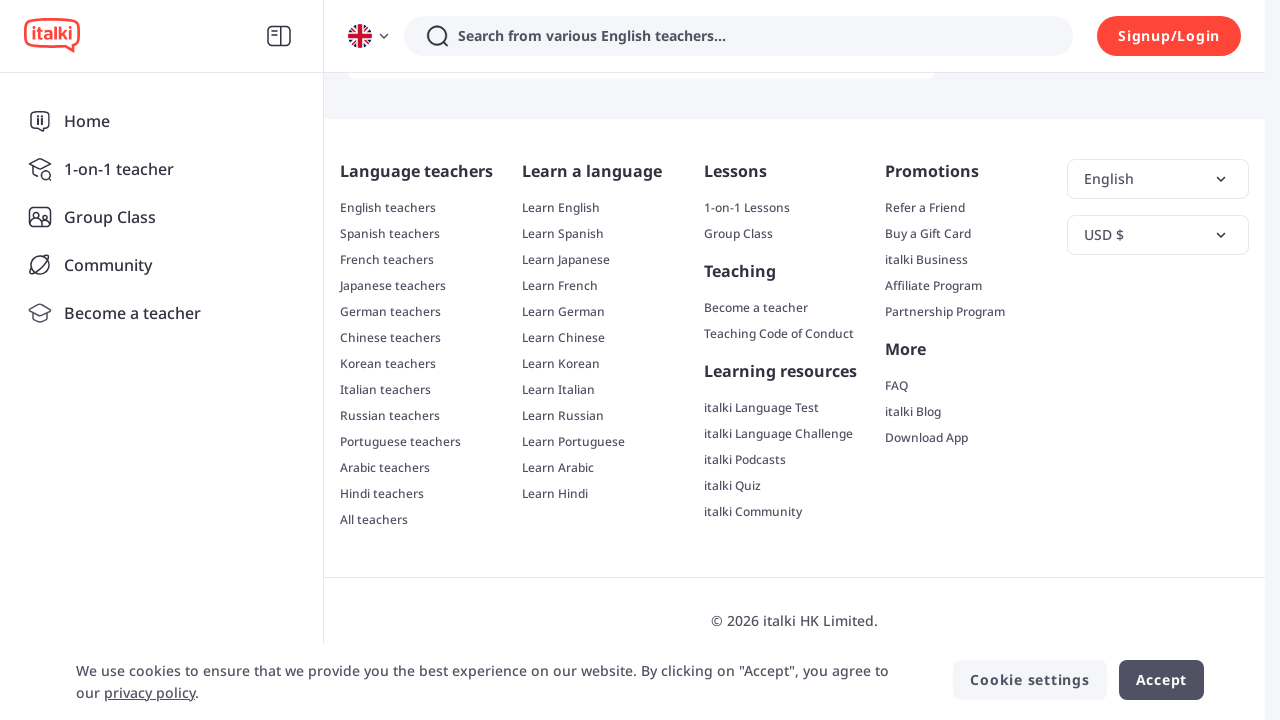

Clicked 'load more' button at (630, 361) on .text-normal
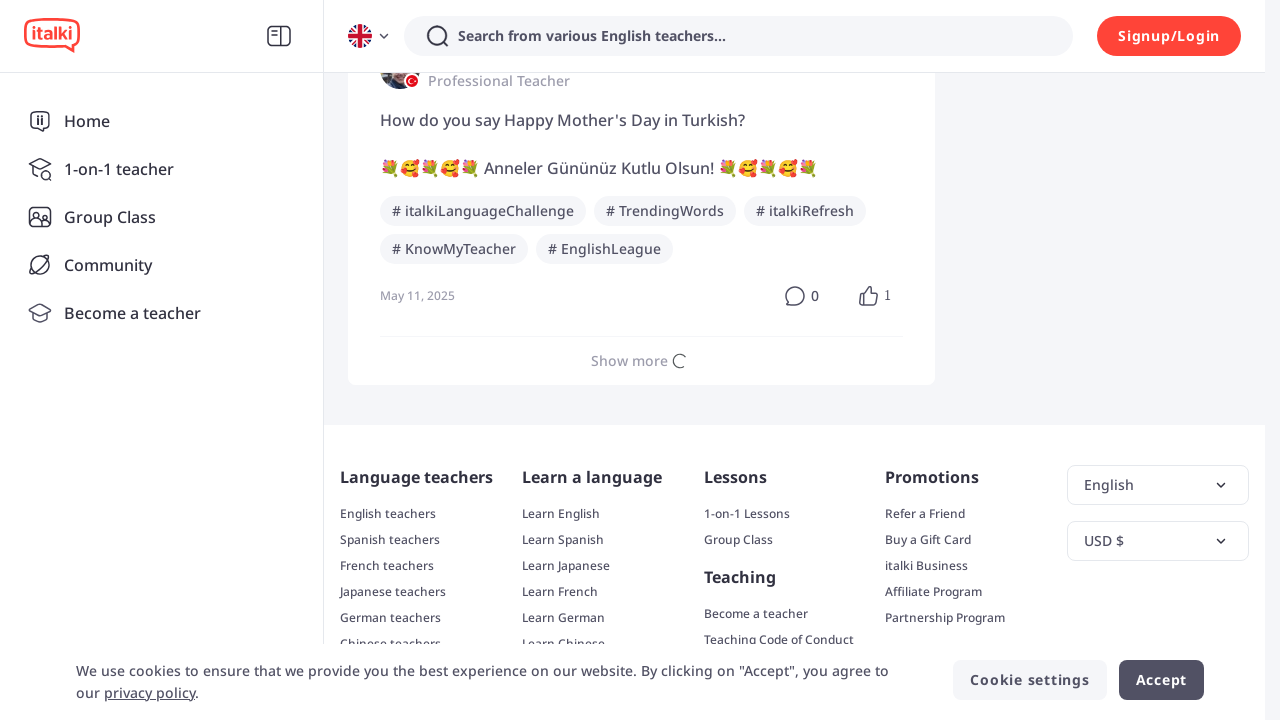

Scrolled to bottom of page (iteration 3/5)
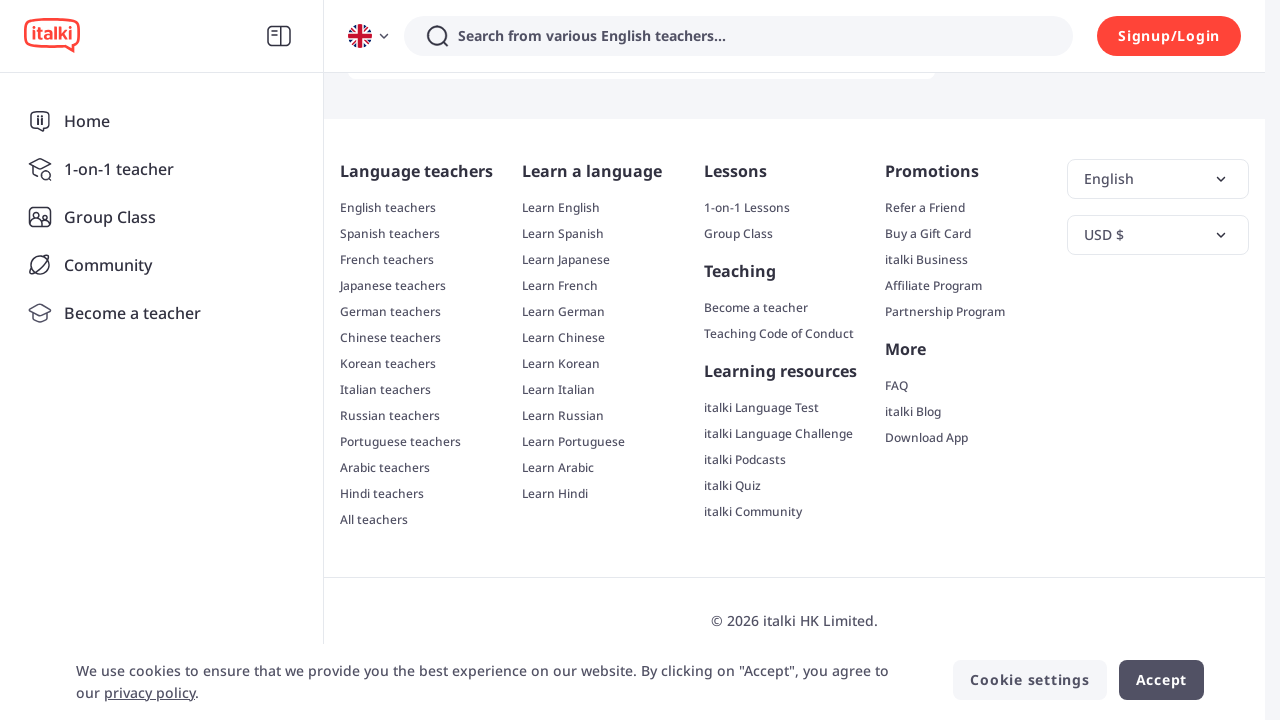

Waited 1 second for content to load
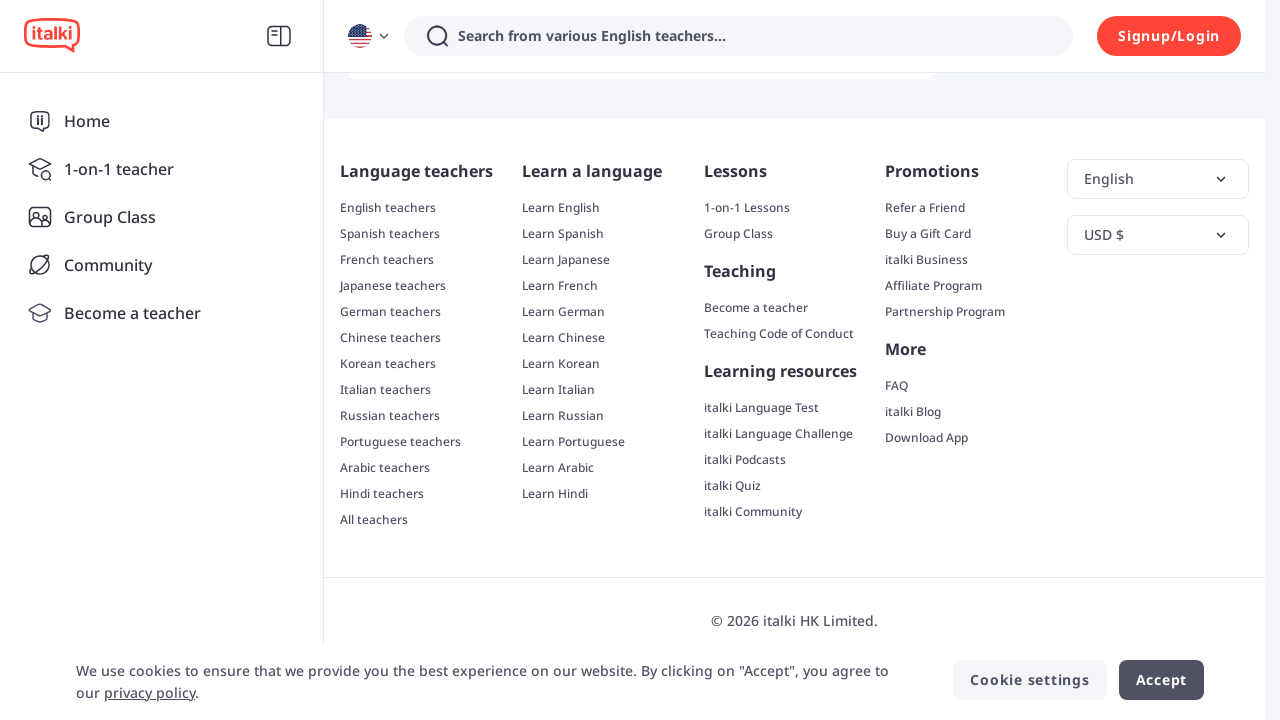

Clicked 'load more' button at (630, 361) on .text-normal
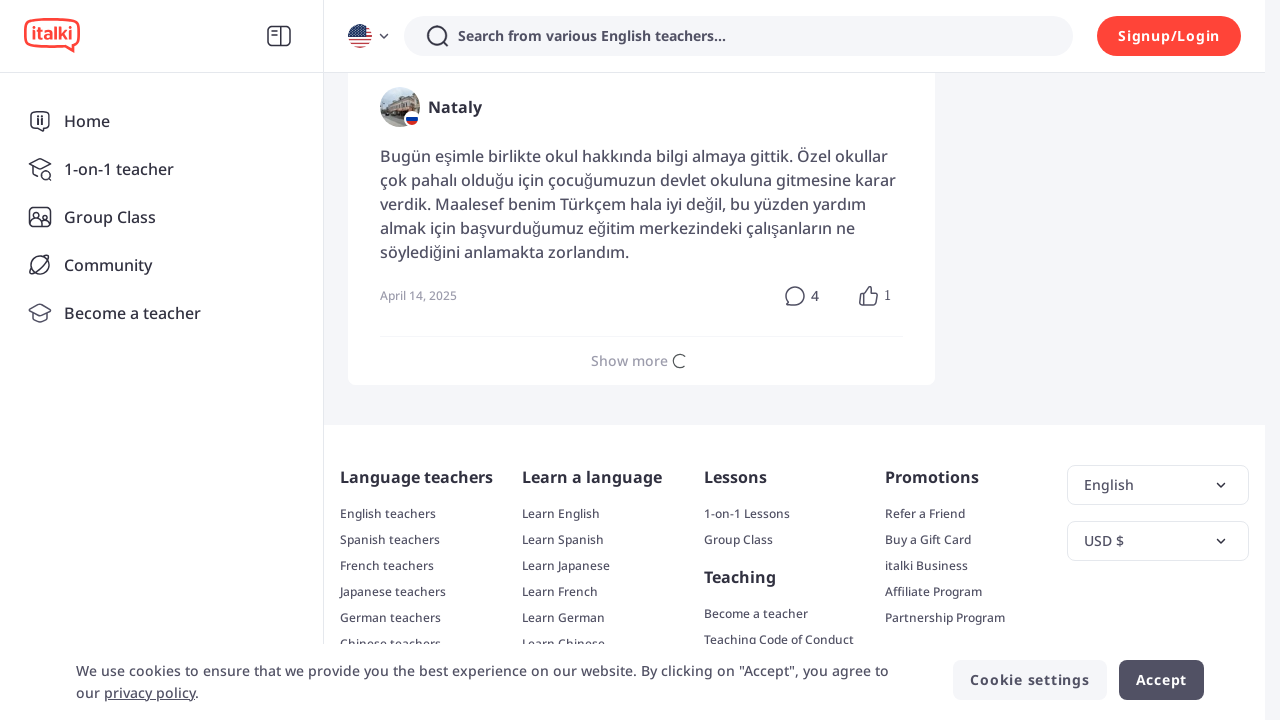

Scrolled to bottom of page (iteration 4/5)
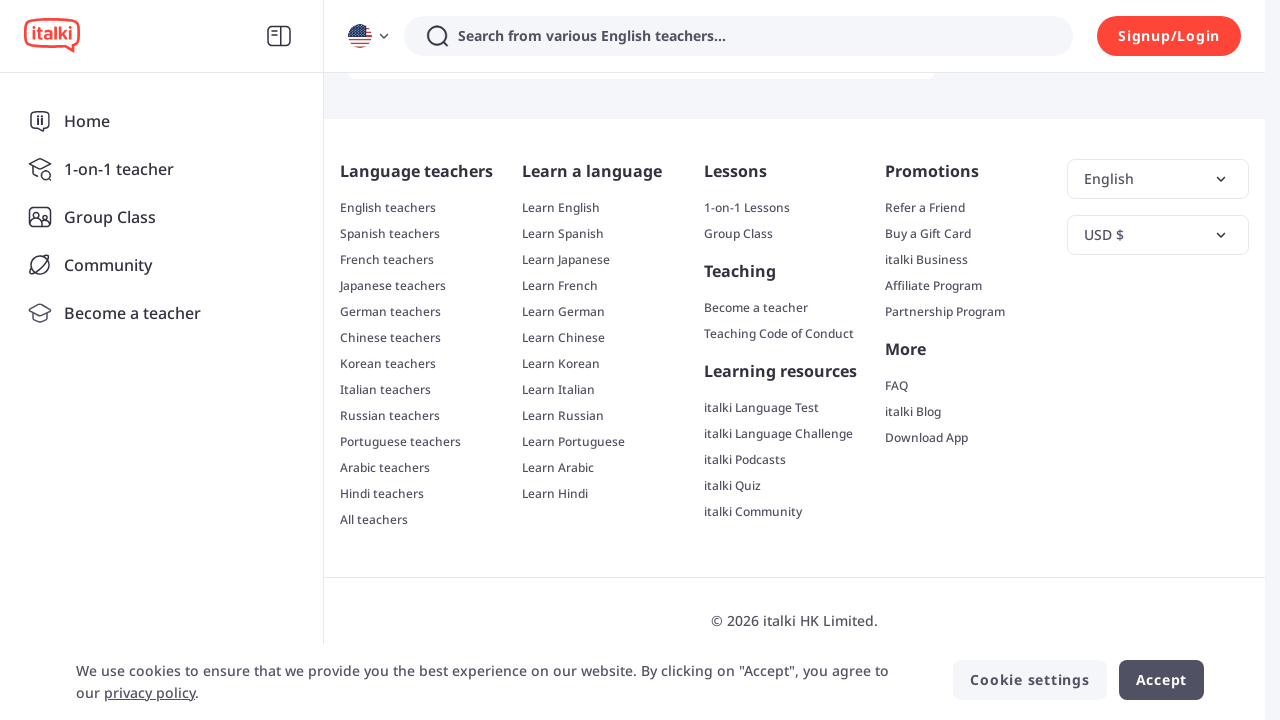

Waited 1 second for content to load
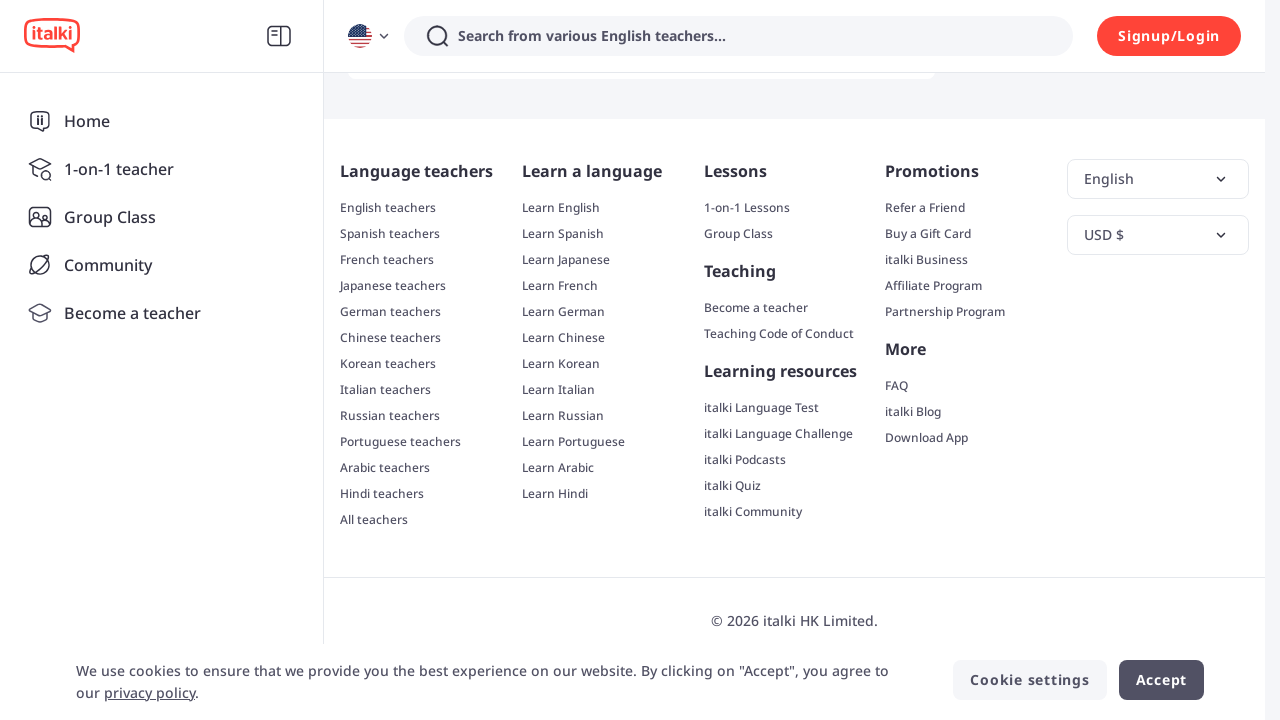

Clicked 'load more' button at (630, 360) on .text-normal
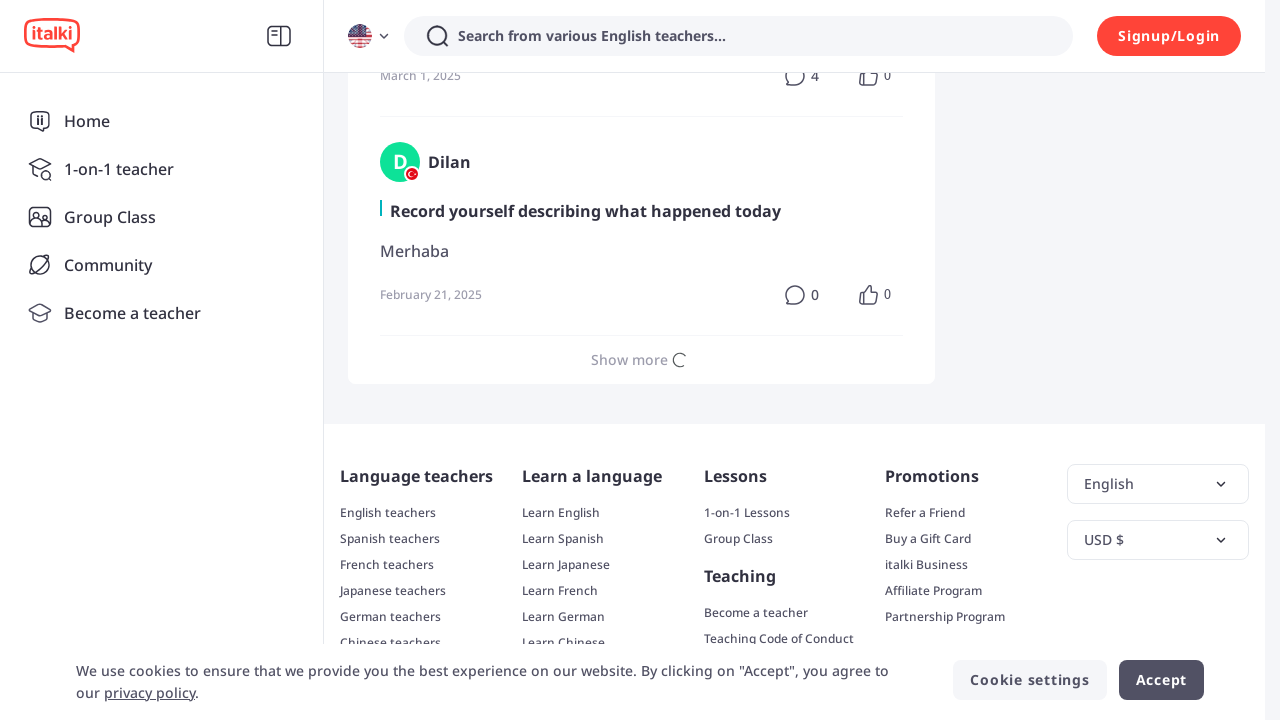

Scrolled to bottom of page (iteration 5/5)
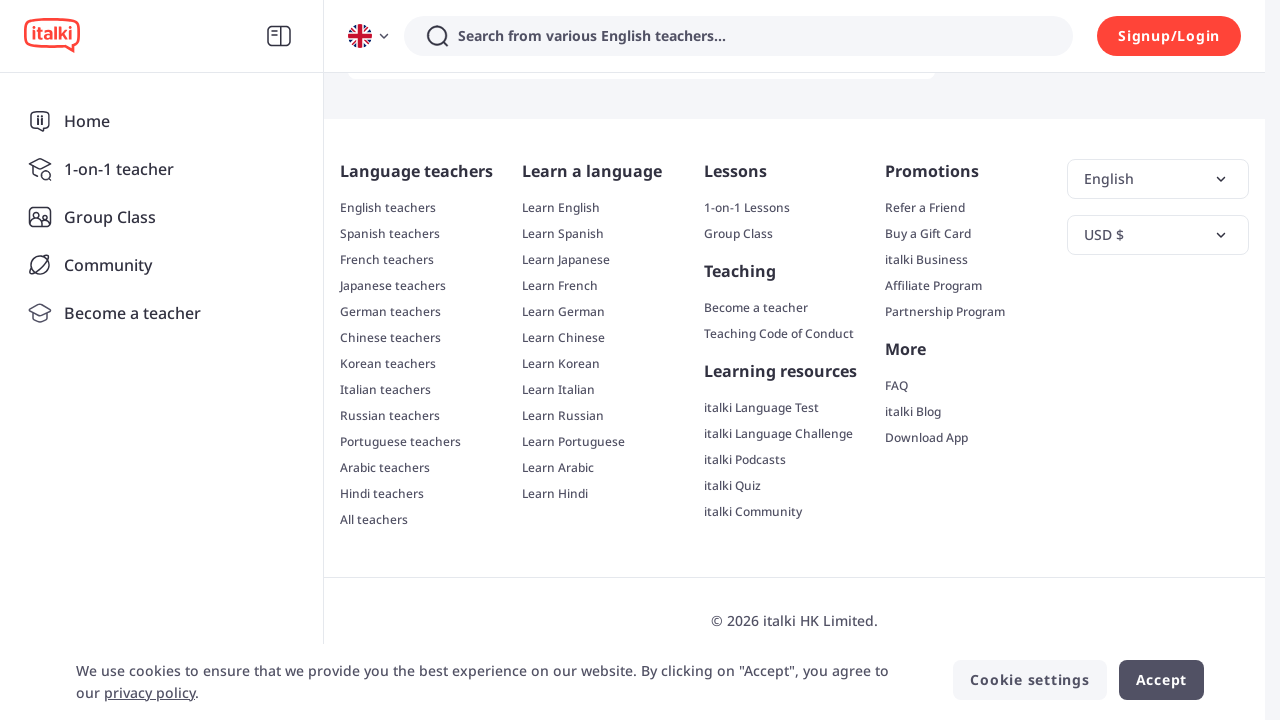

Waited 1 second for content to load
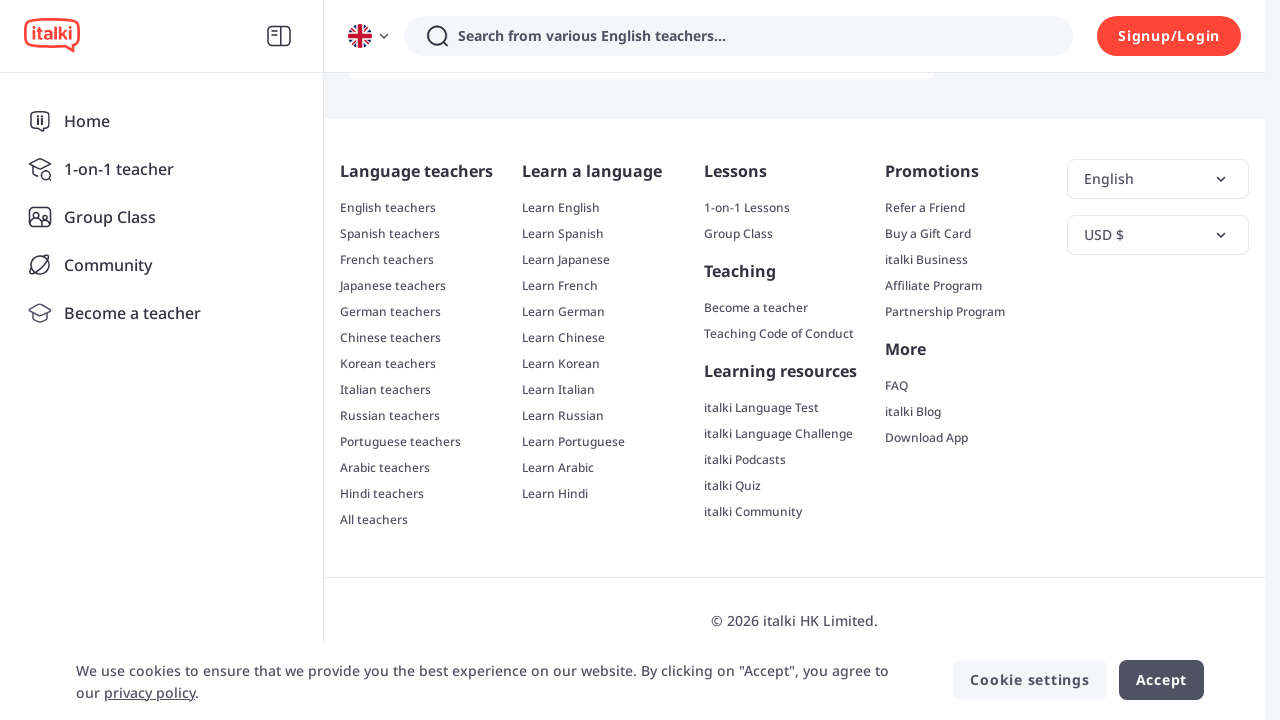

Clicked 'load more' button at (630, 361) on .text-normal
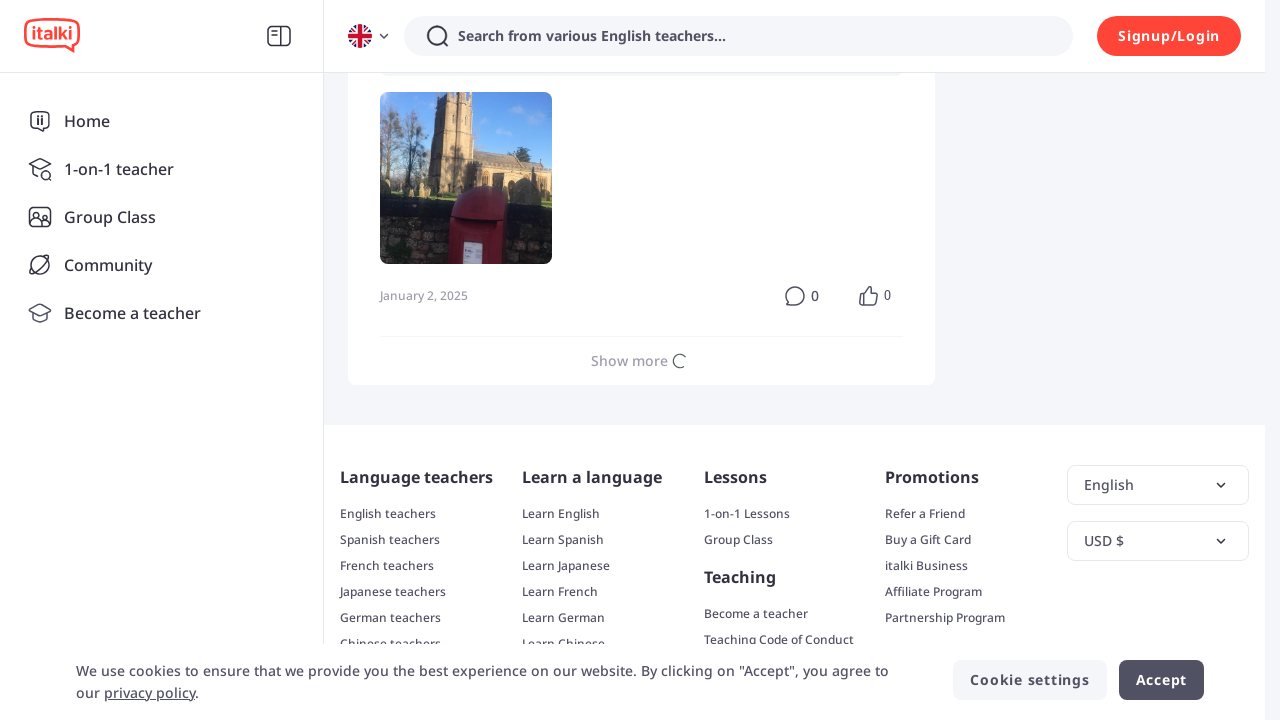

Located all 'show more' buttons with class .pr-4
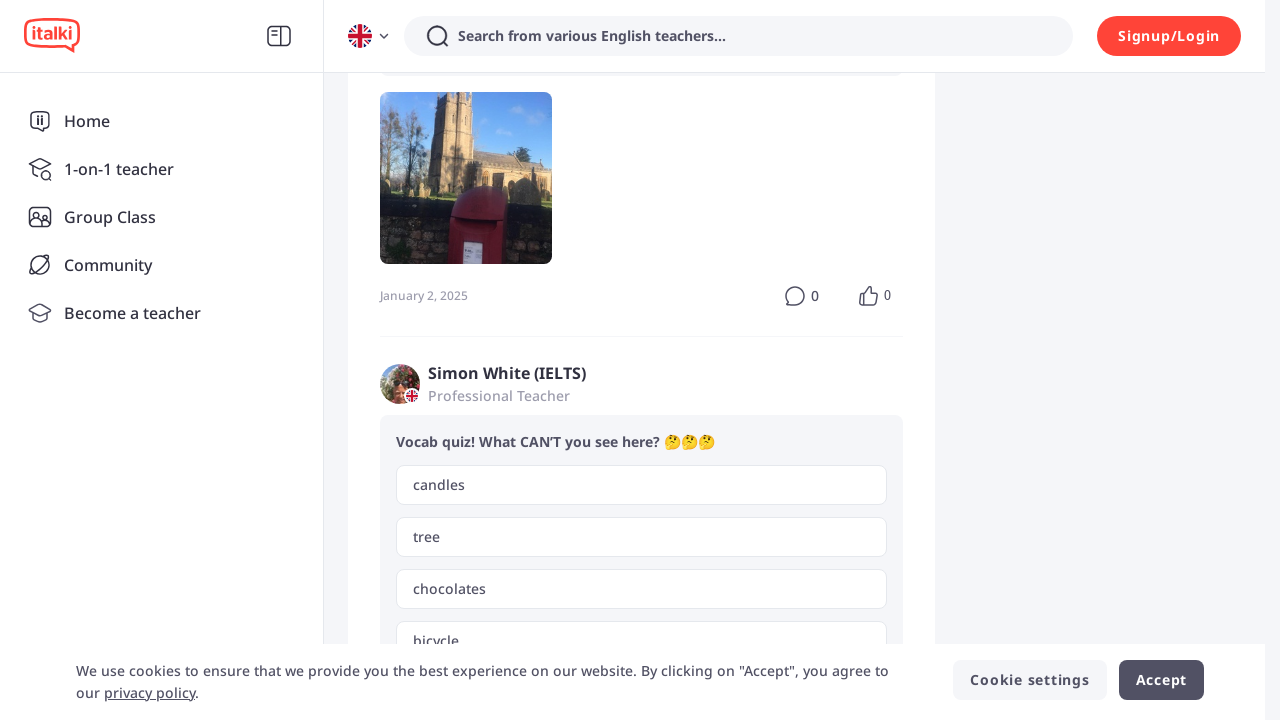

Found 17 'show more' buttons to expand
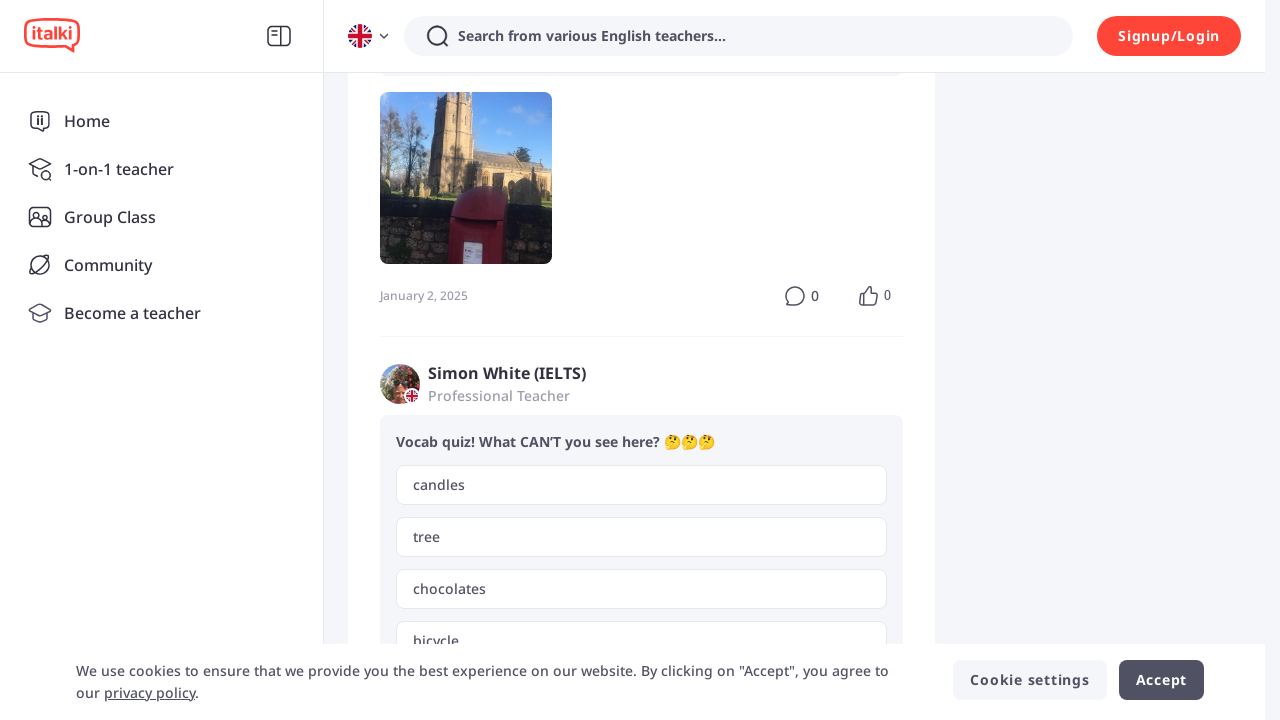

Clicked 'show more' button 1/17 at (858, 361) on .pr-4 >> nth=0
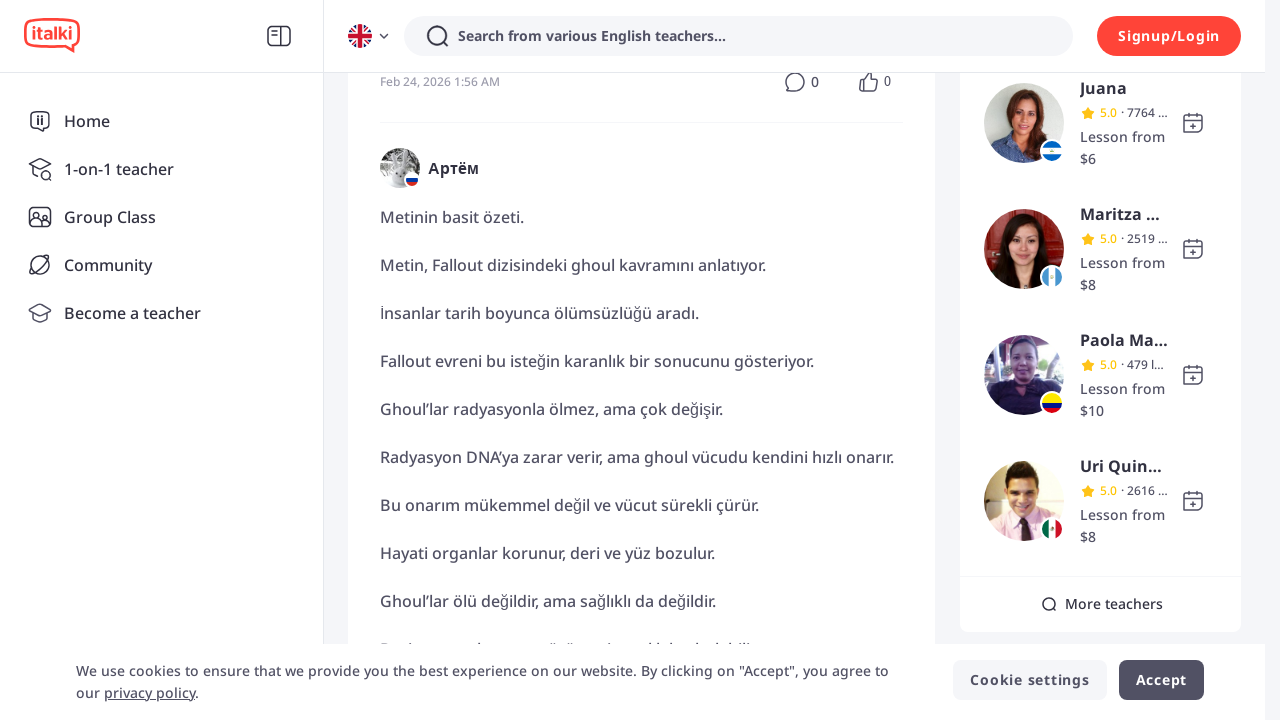

Clicked 'show more' button 2/17 at (858, 361) on .pr-4 >> nth=1
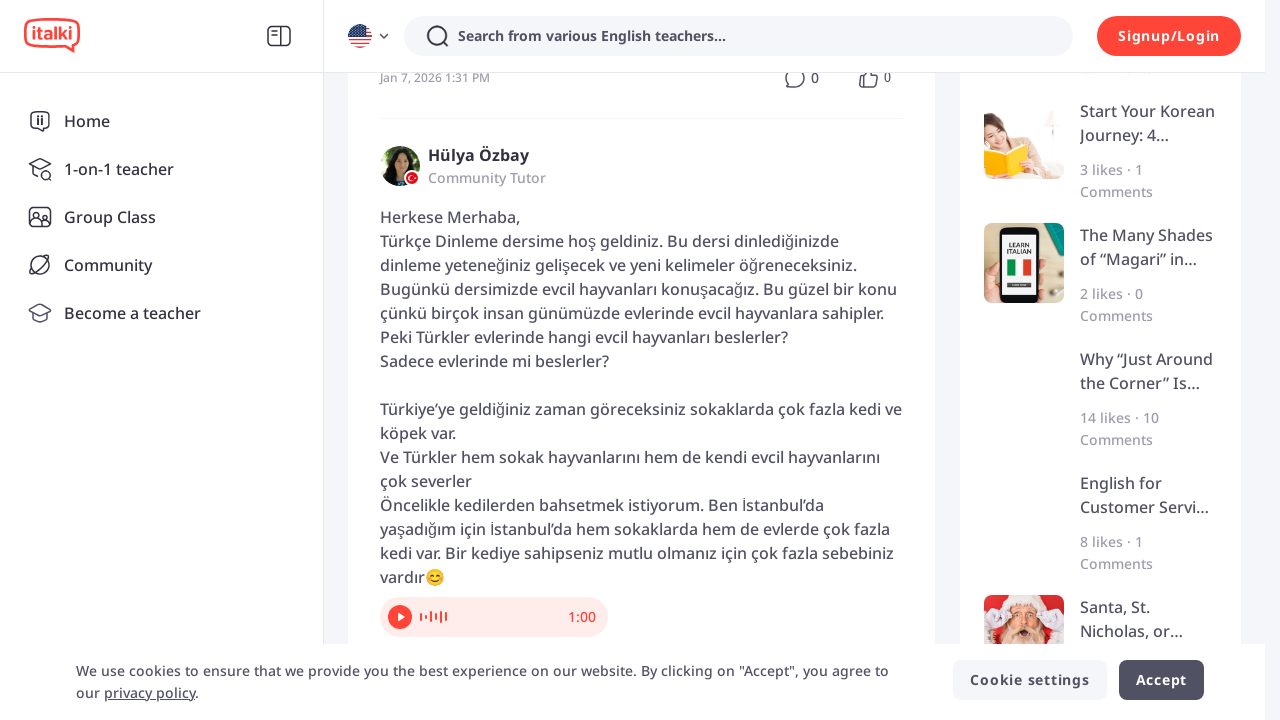

Clicked 'show more' button 3/17 at (858, 360) on .pr-4 >> nth=2
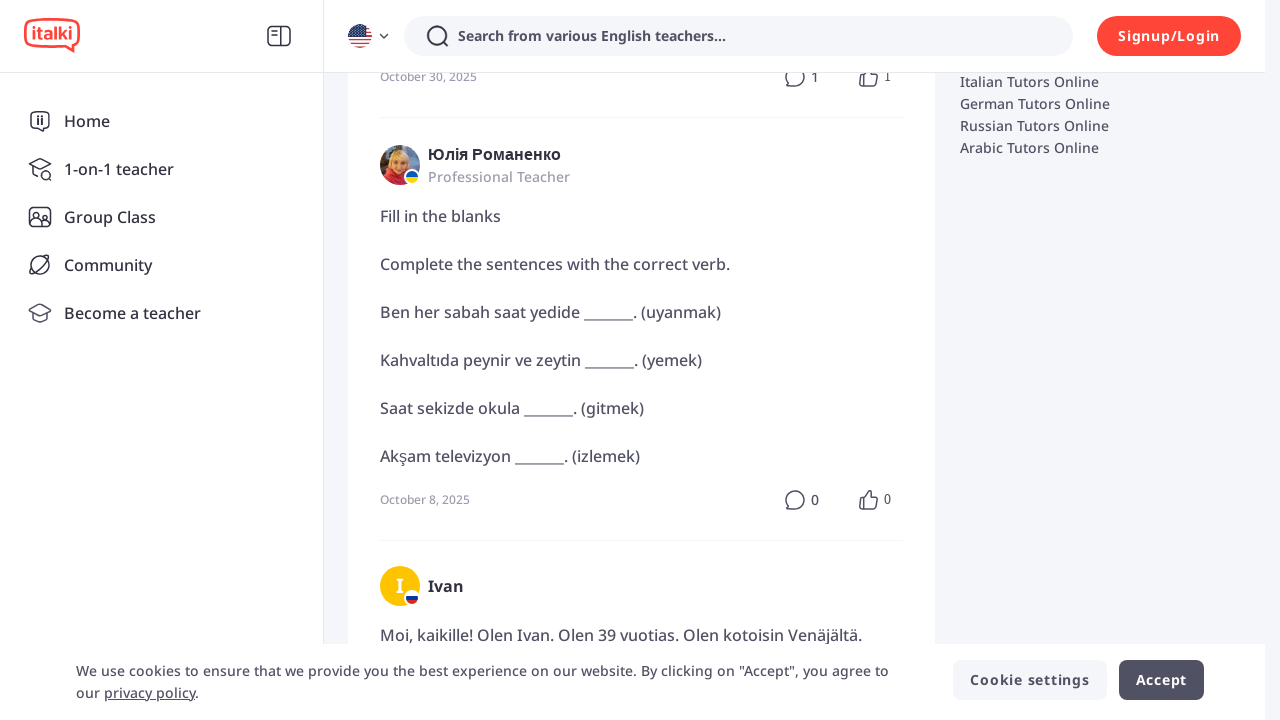

Clicked 'show more' button 4/17 at (858, 360) on .pr-4 >> nth=3
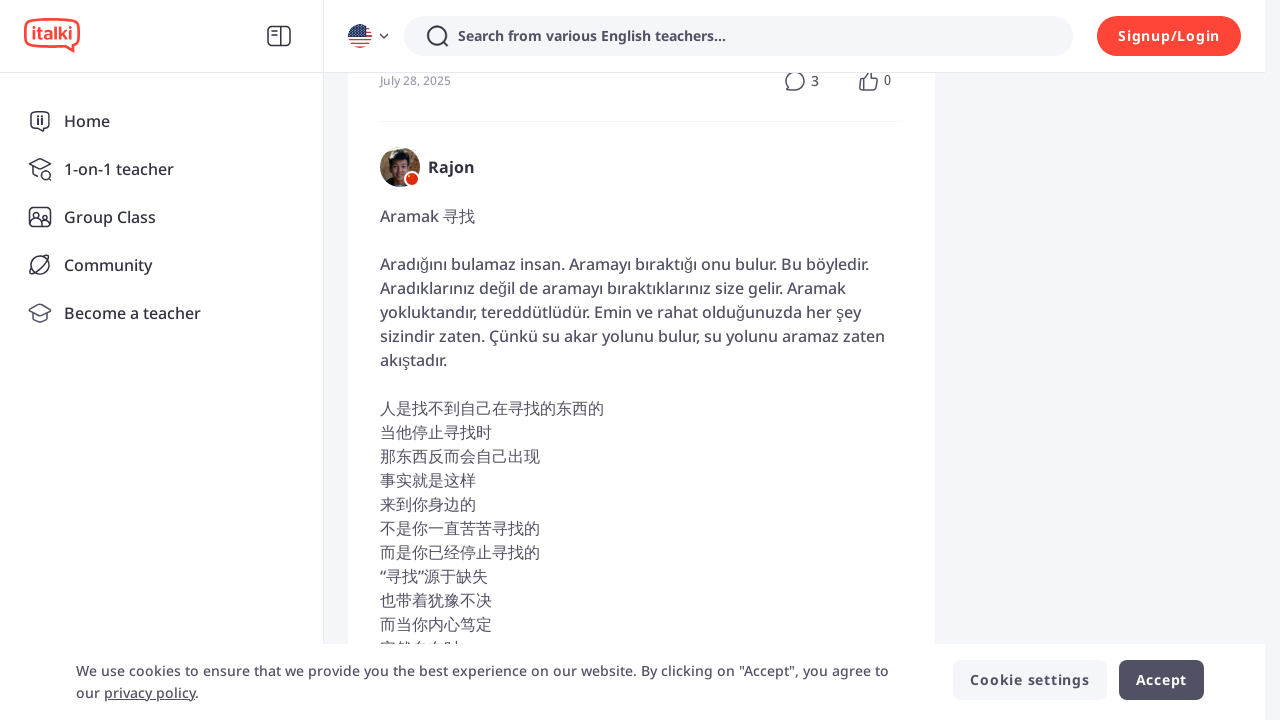

Clicked 'show more' button 5/17 at (858, 361) on .pr-4 >> nth=4
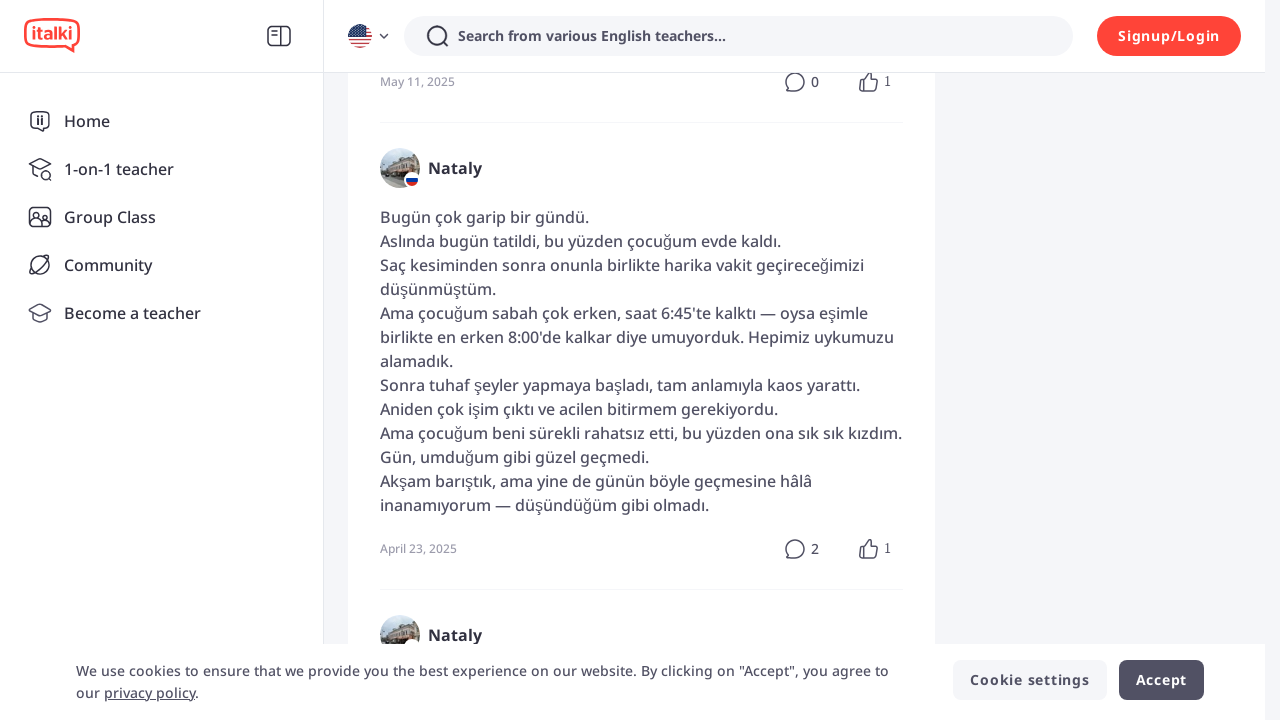

Clicked 'show more' button 6/17 at (858, 361) on .pr-4 >> nth=5
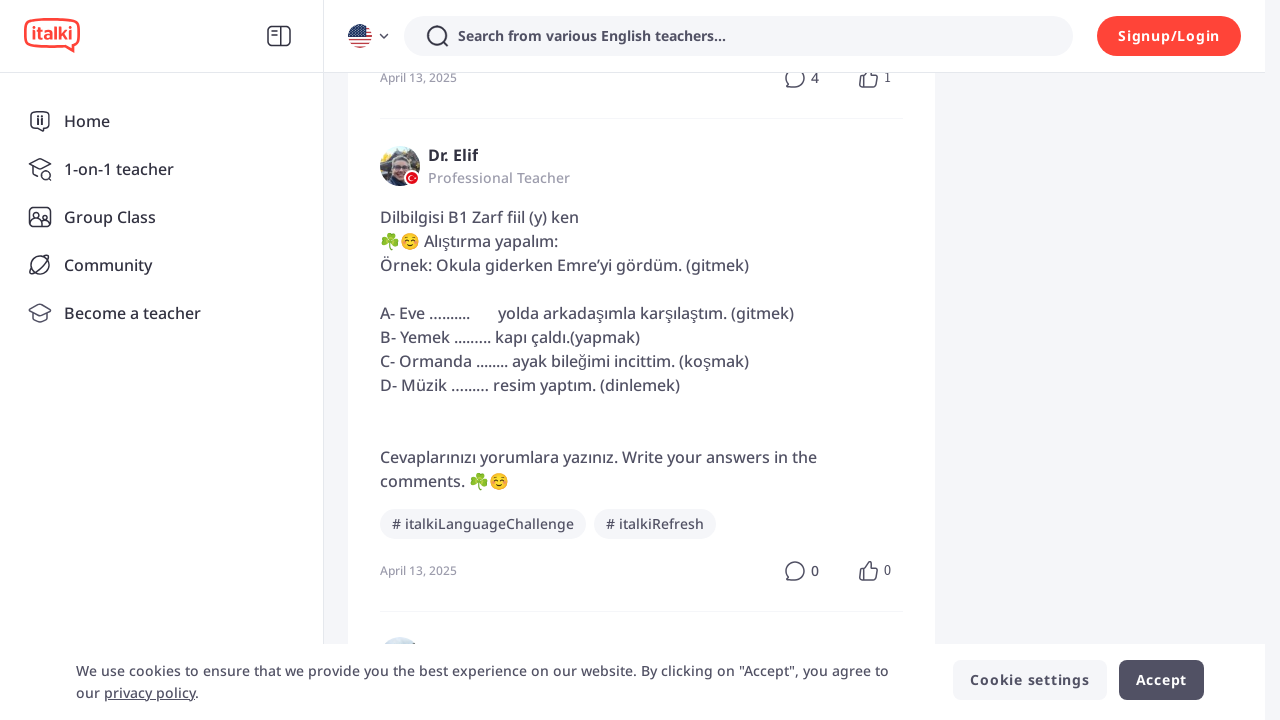

Clicked 'show more' button 7/17 at (858, 361) on .pr-4 >> nth=6
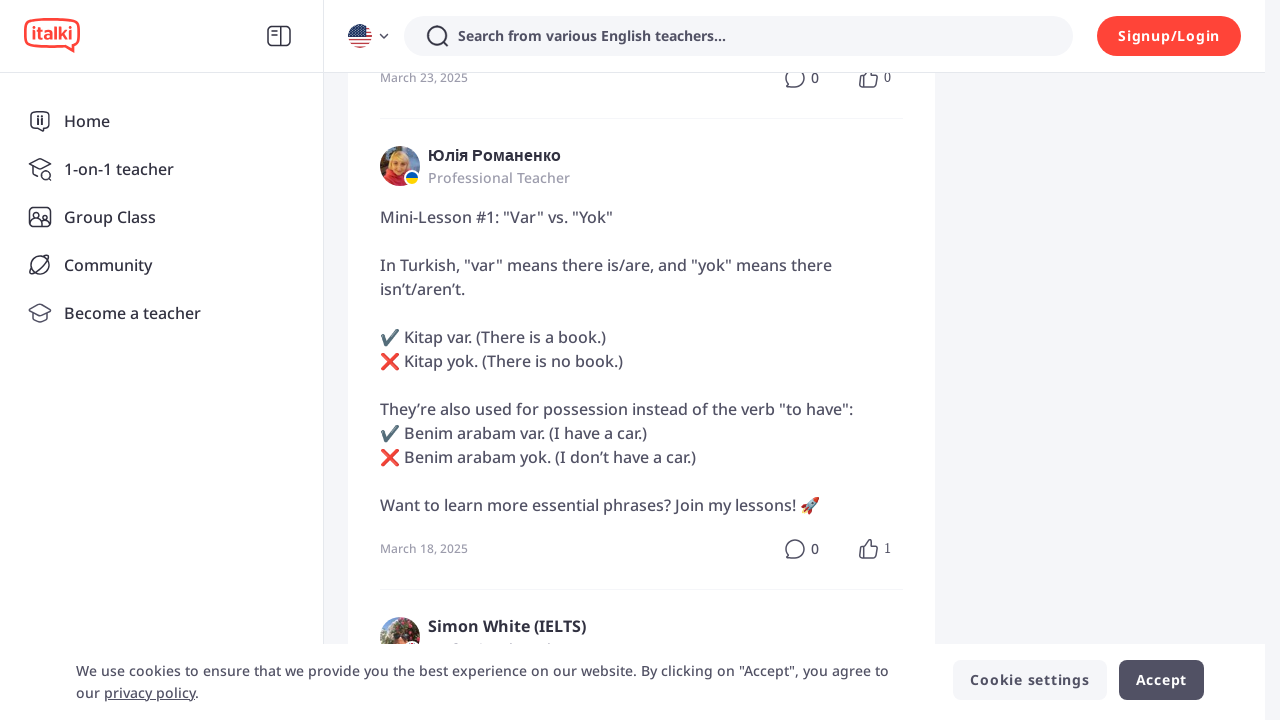

Clicked 'show more' button 8/17 at (858, 360) on .pr-4 >> nth=7
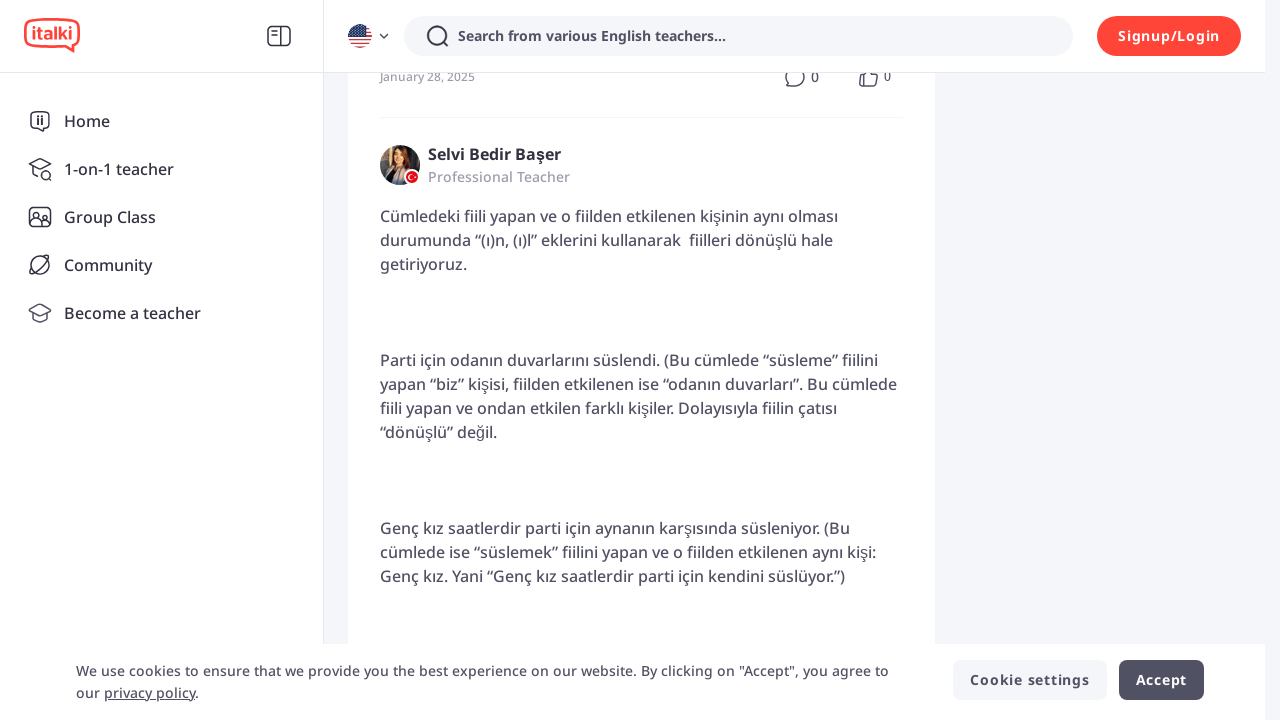

Clicked 'show more' button 9/17 at (858, 360) on .pr-4 >> nth=8
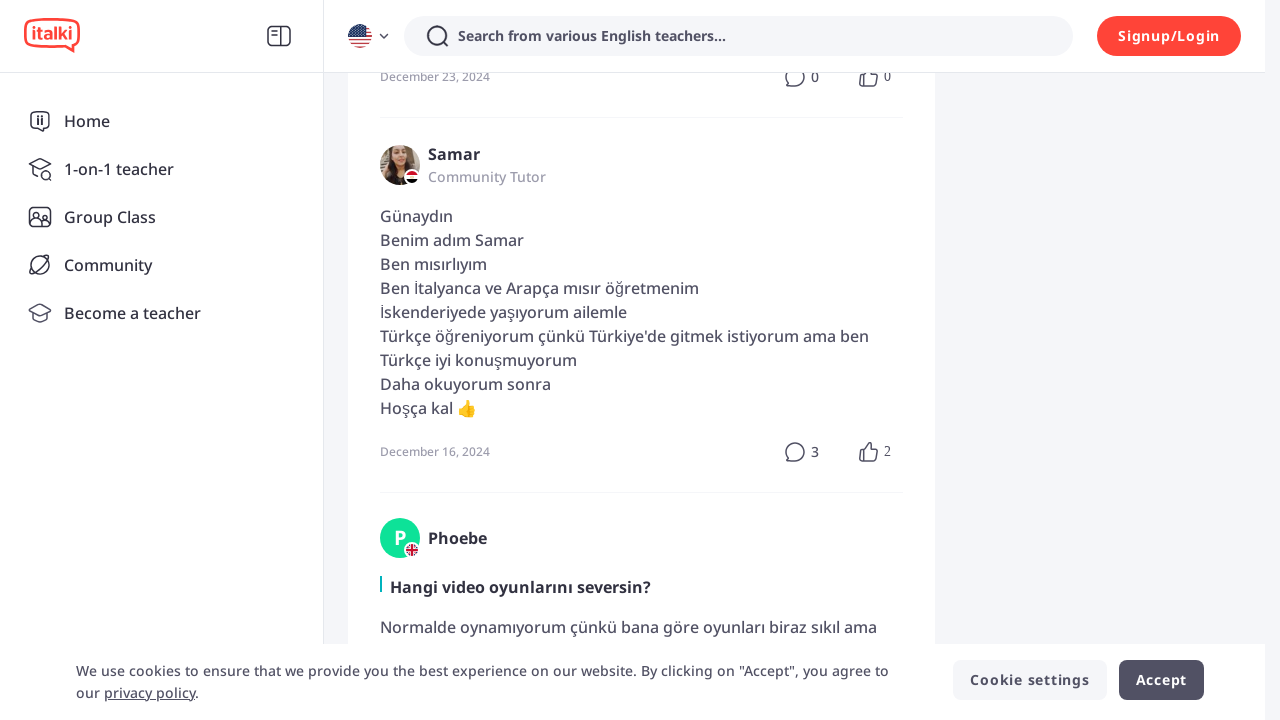

Failed to click 'show more' button 10/17 on .pr-4 >> nth=9
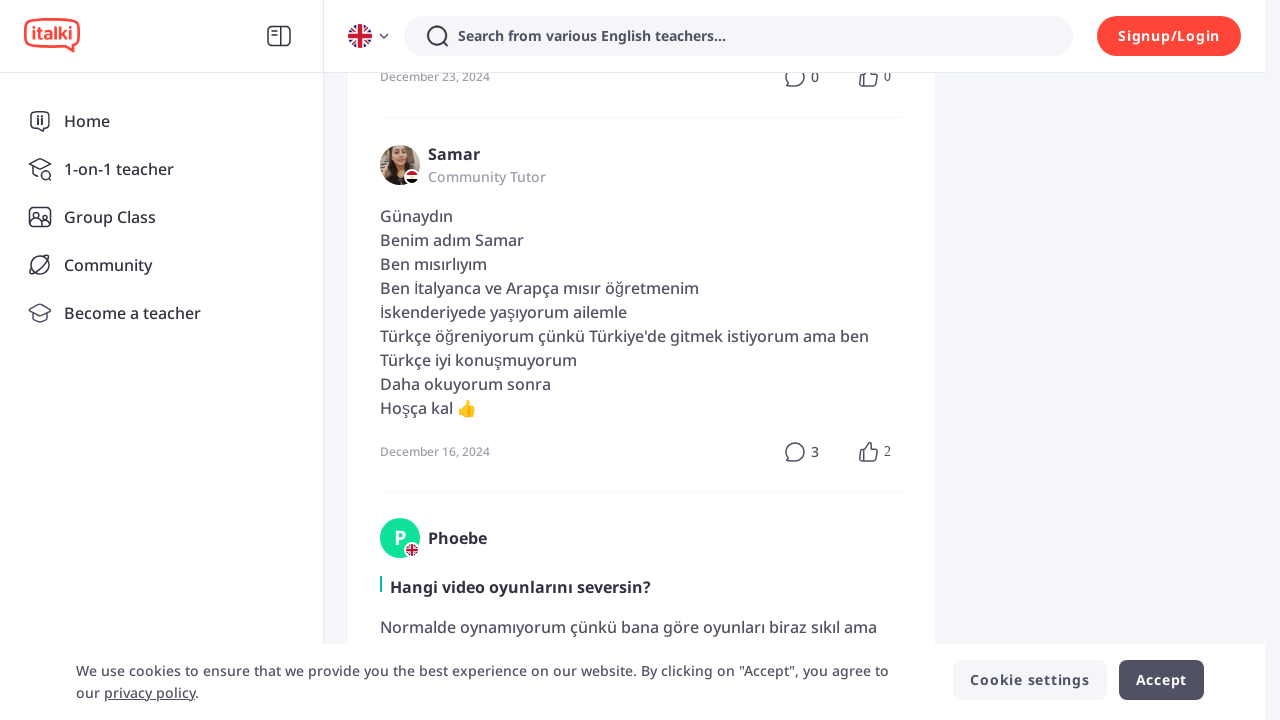

Failed to click 'show more' button 11/17 on .pr-4 >> nth=10
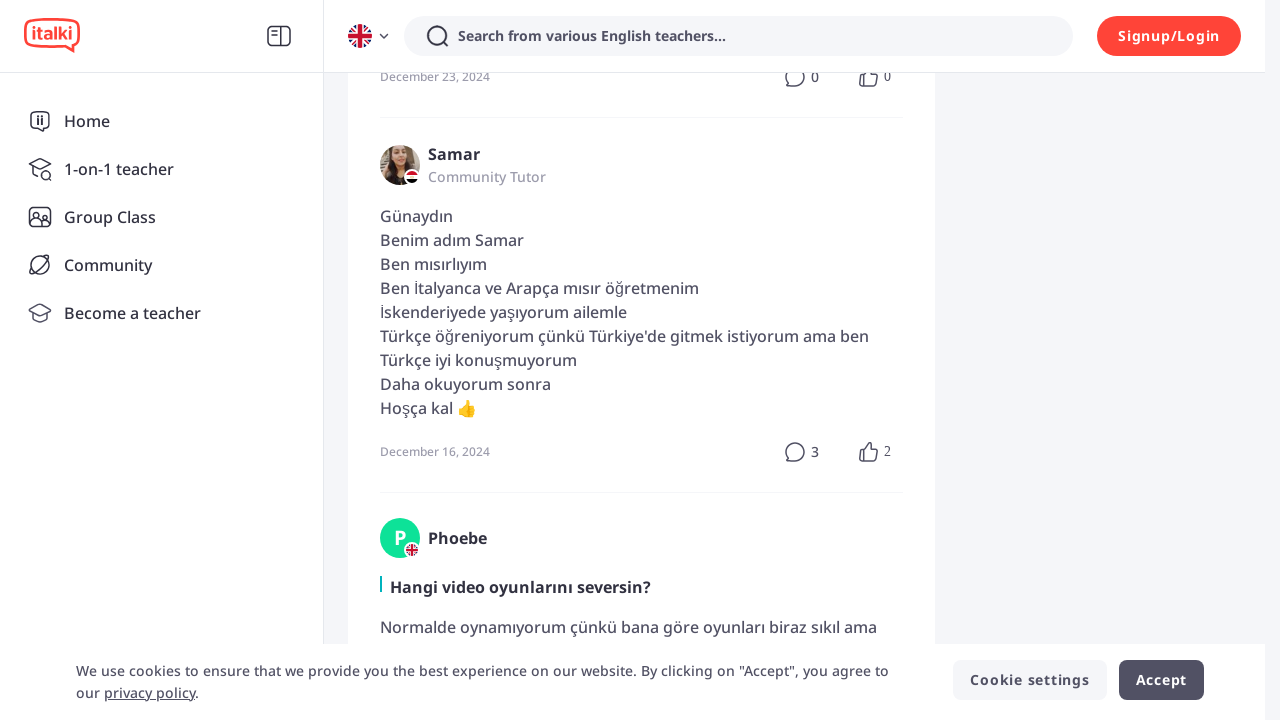

Failed to click 'show more' button 12/17 on .pr-4 >> nth=11
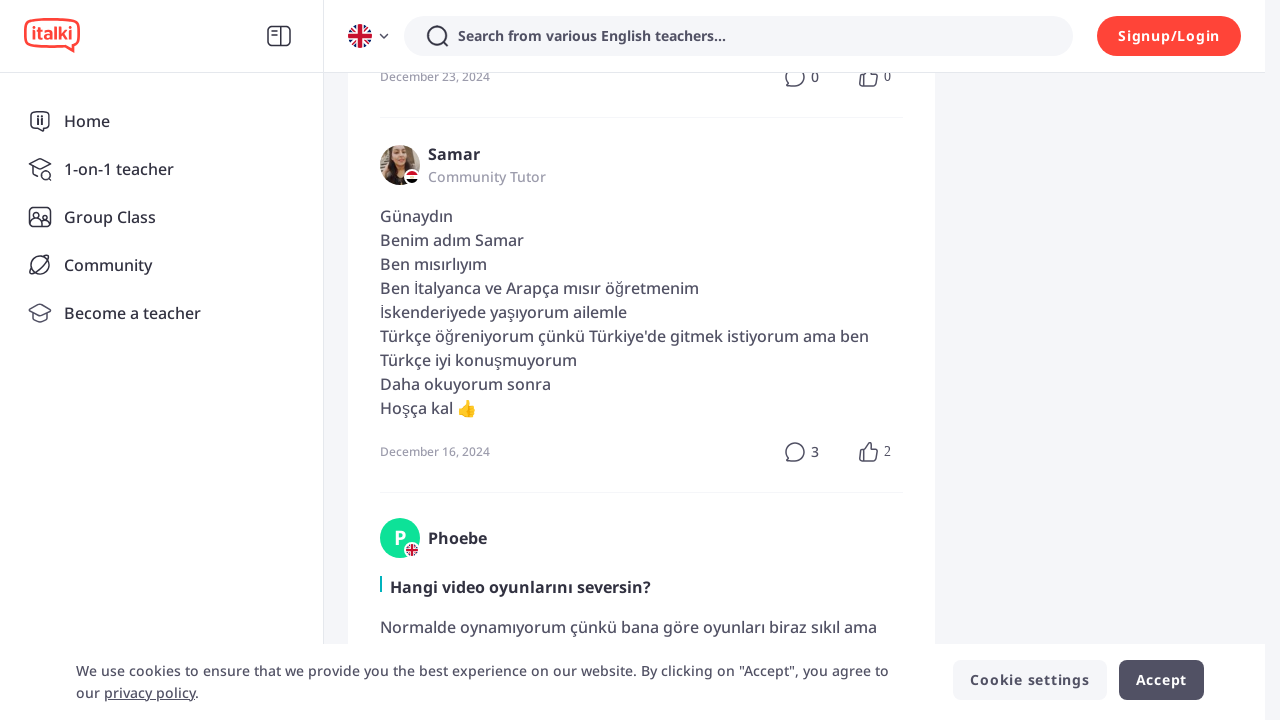

Failed to click 'show more' button 13/17 on .pr-4 >> nth=12
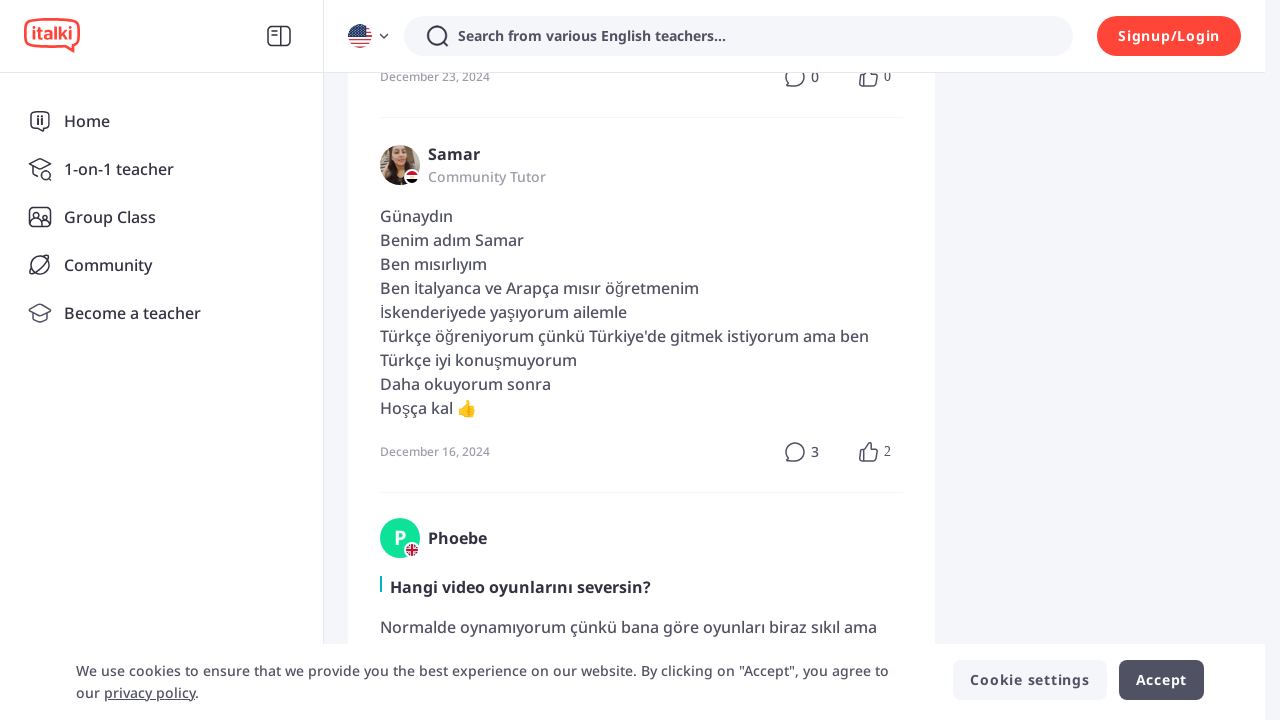

Failed to click 'show more' button 14/17 on .pr-4 >> nth=13
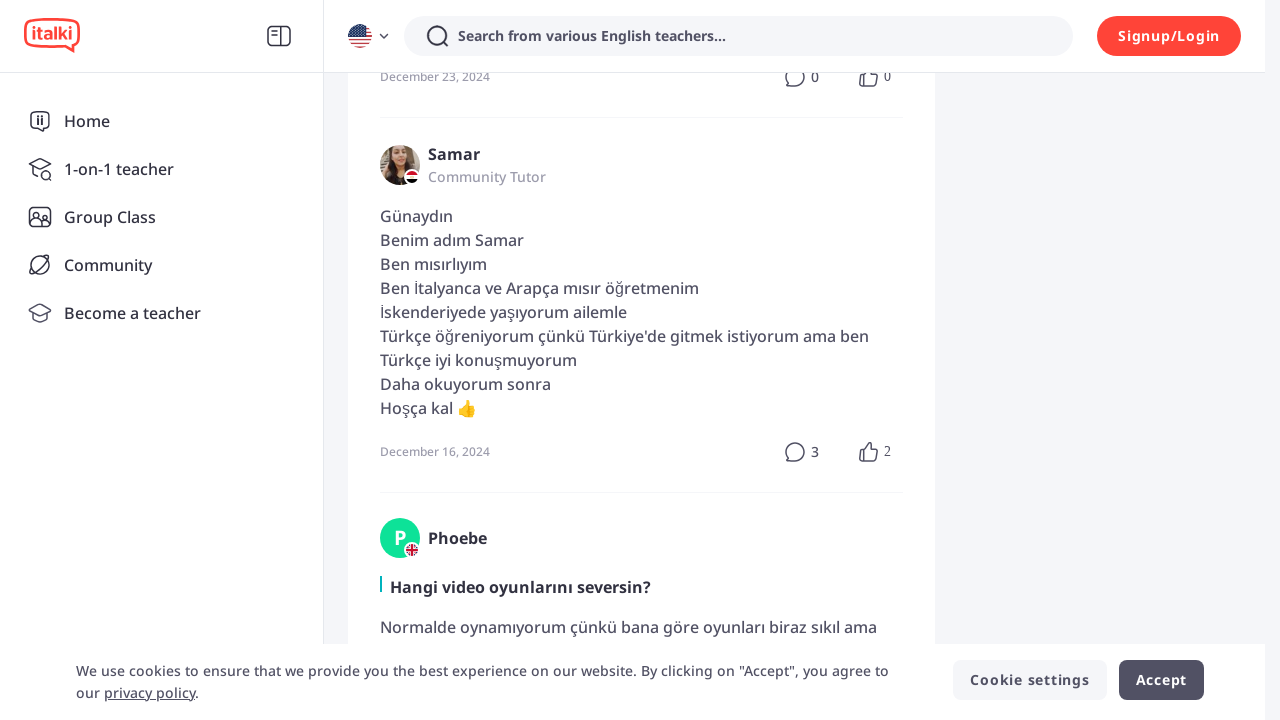

Failed to click 'show more' button 15/17 on .pr-4 >> nth=14
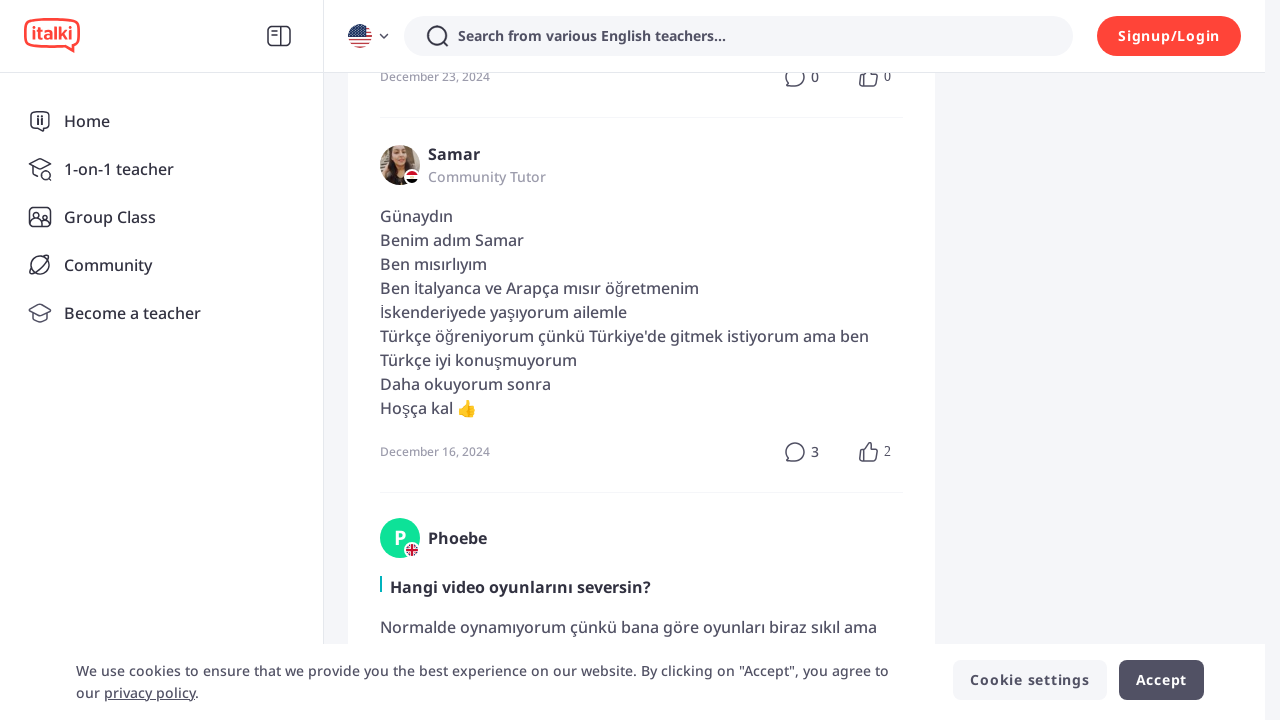

Failed to click 'show more' button 16/17 on .pr-4 >> nth=15
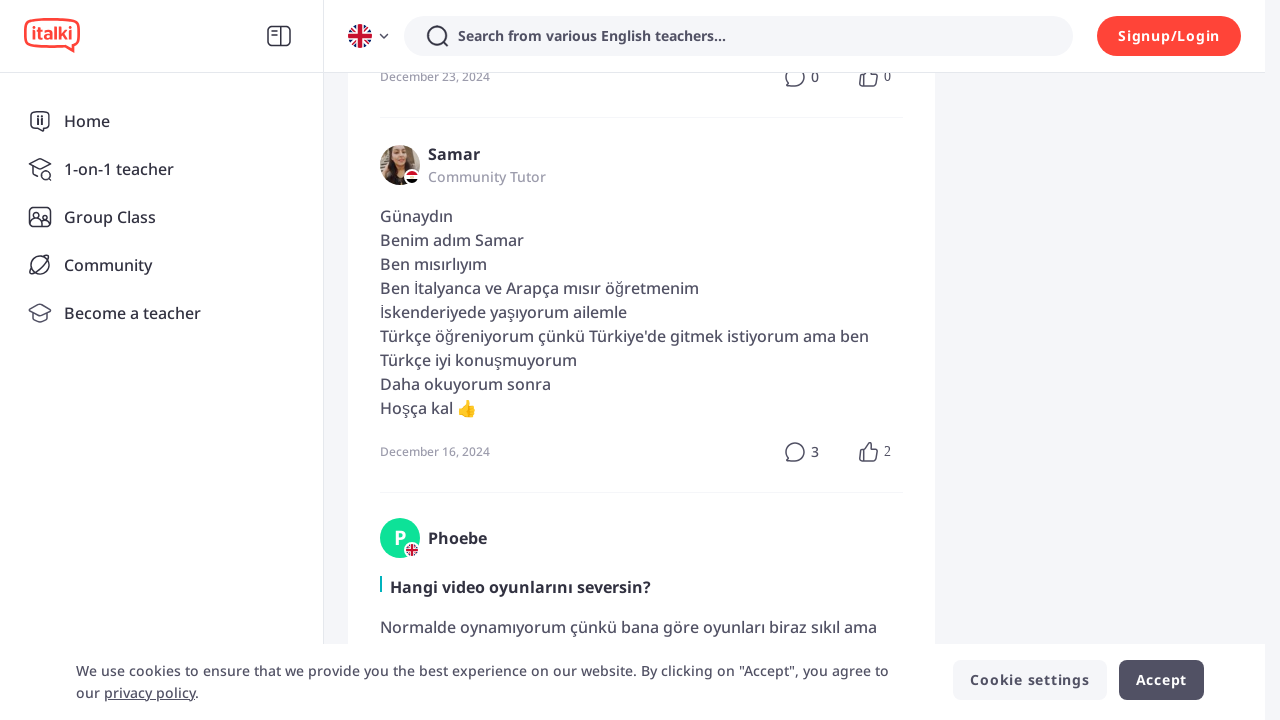

Failed to click 'show more' button 17/17 on .pr-4 >> nth=16
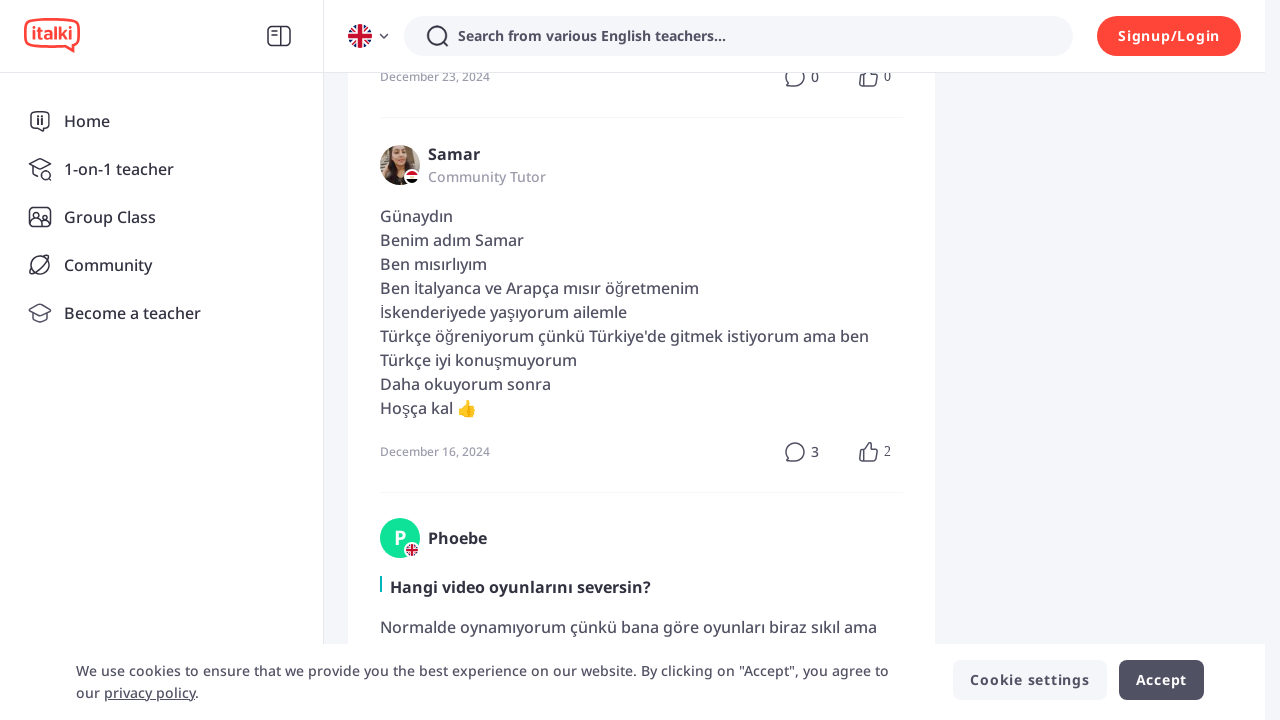

Verified that exercise content has fully loaded
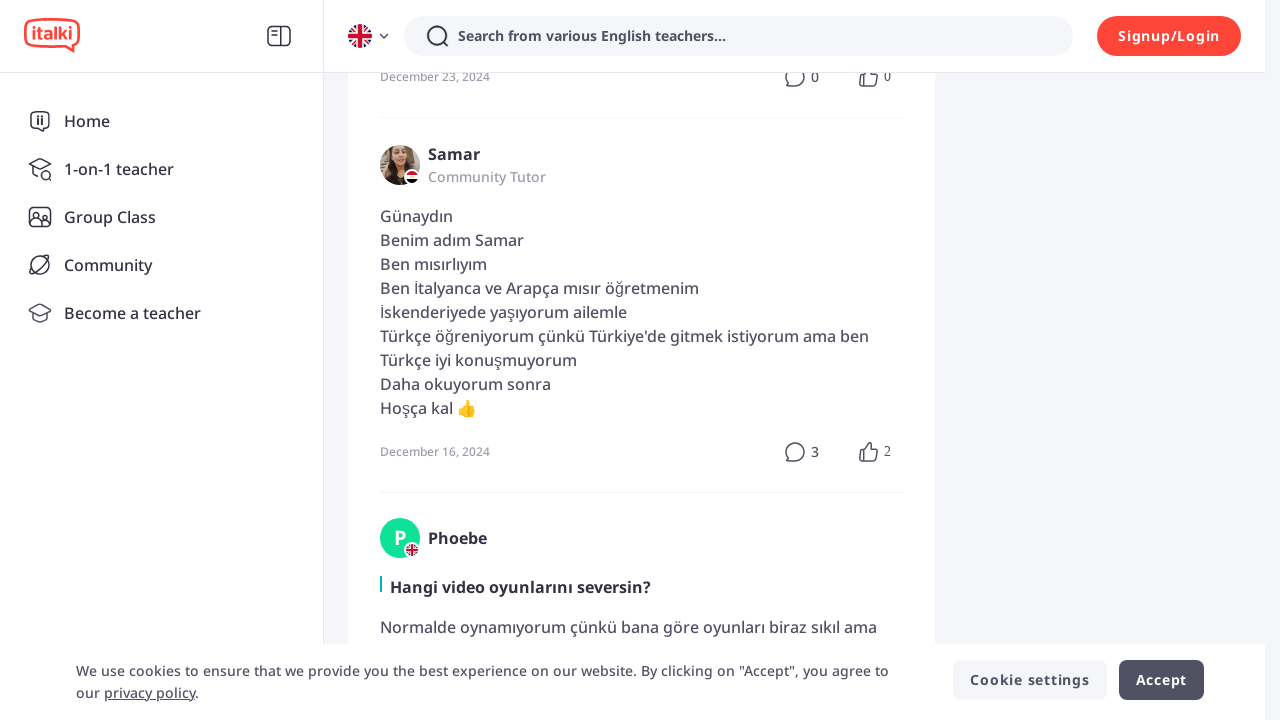

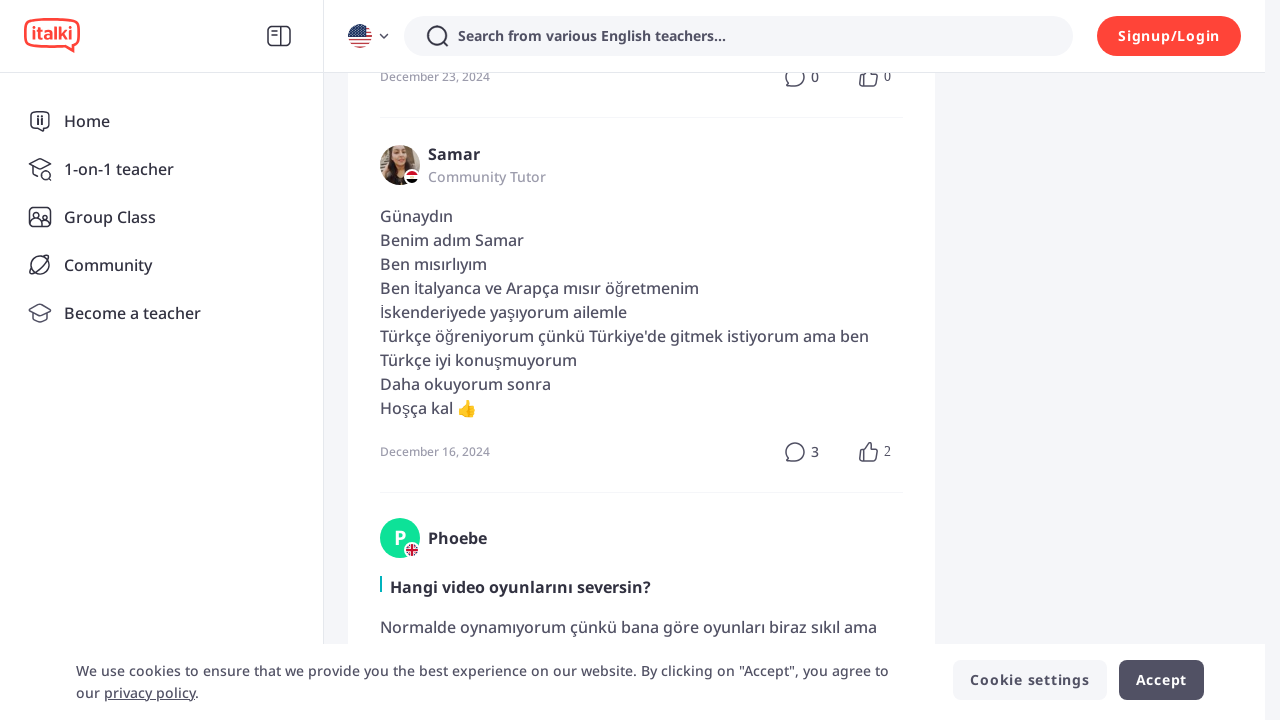